Navigates to the Walla news website (Israeli news portal) and waits for the page to load completely.

Starting URL: https://www.walla.co.il/

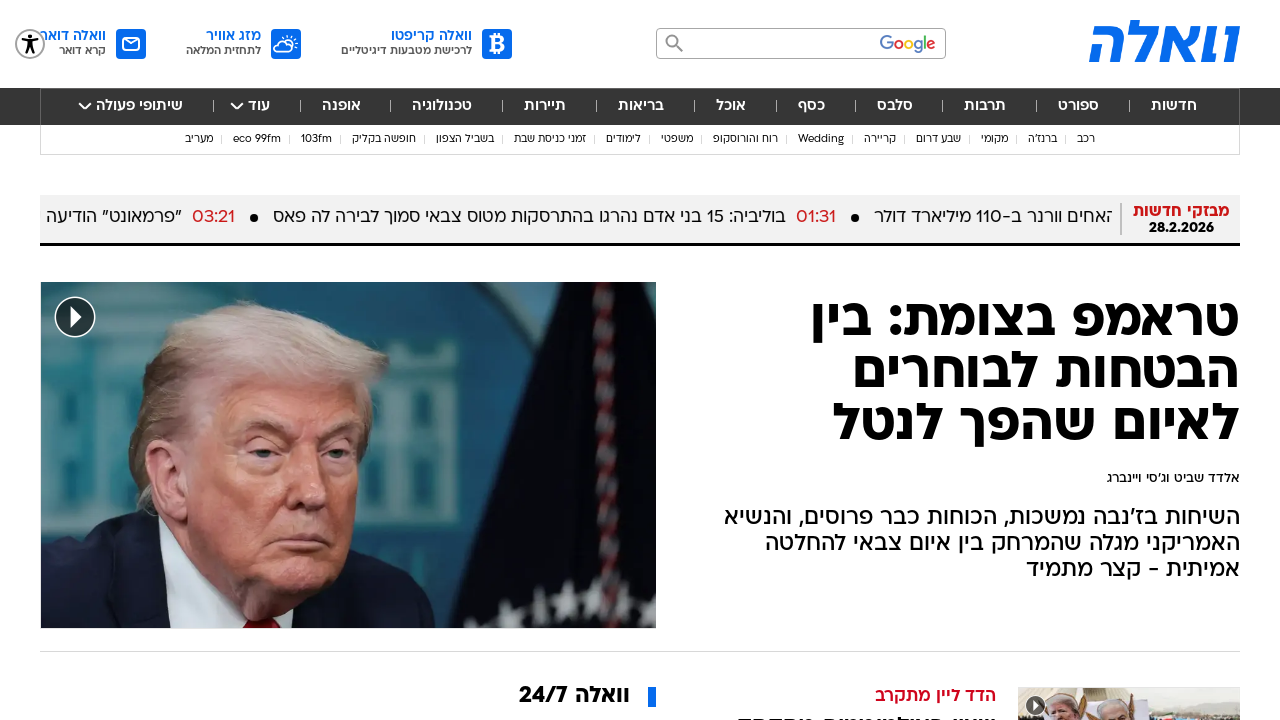

Waited for page network idle state - Walla news website fully loaded
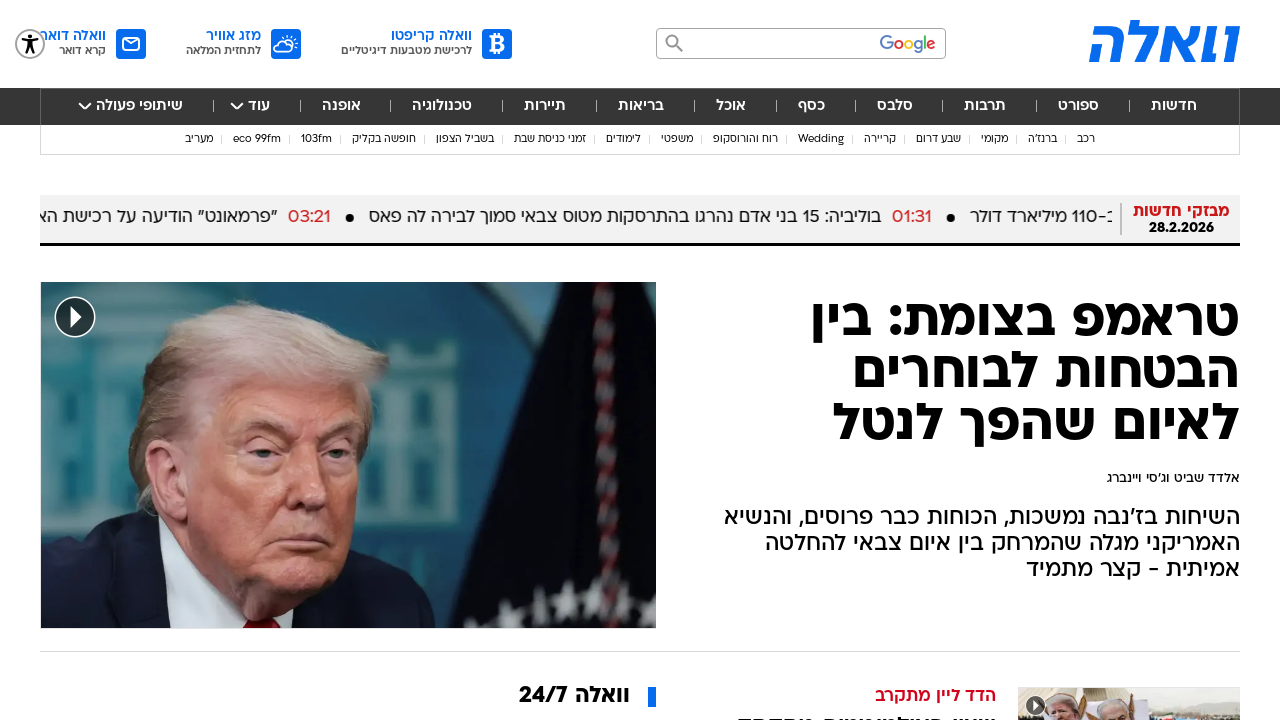

Waited 2 seconds for main content to render
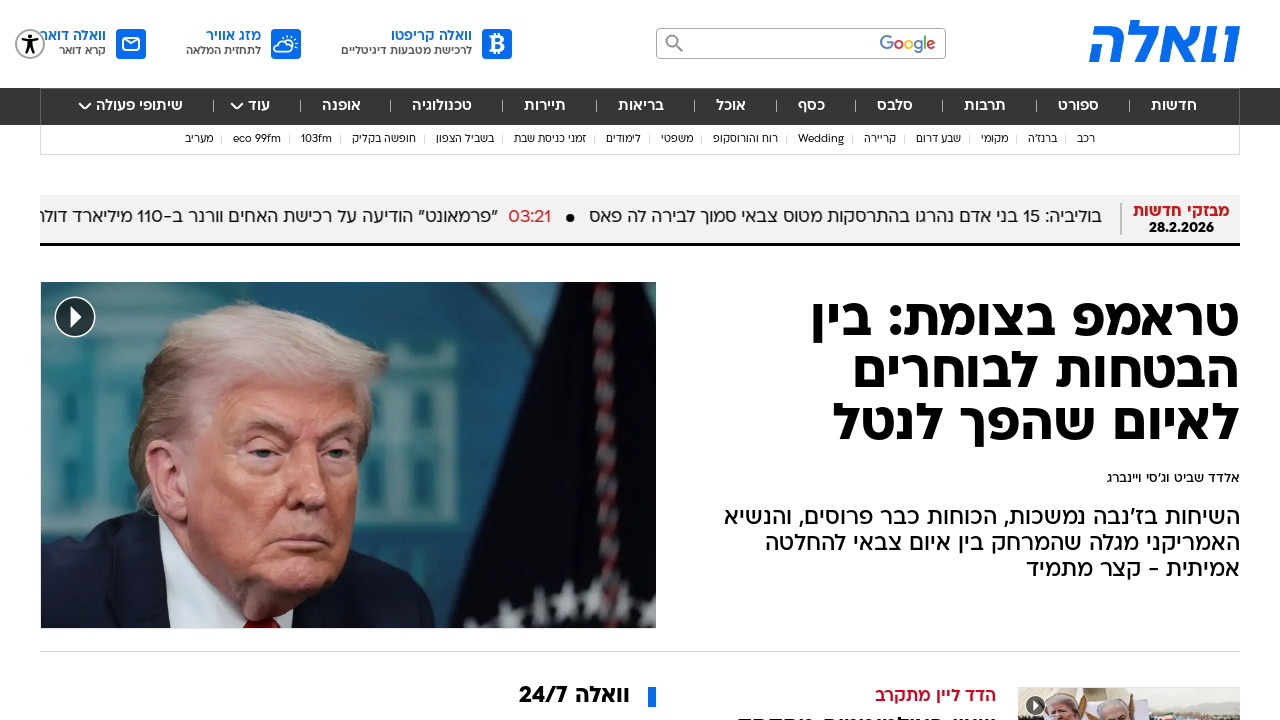

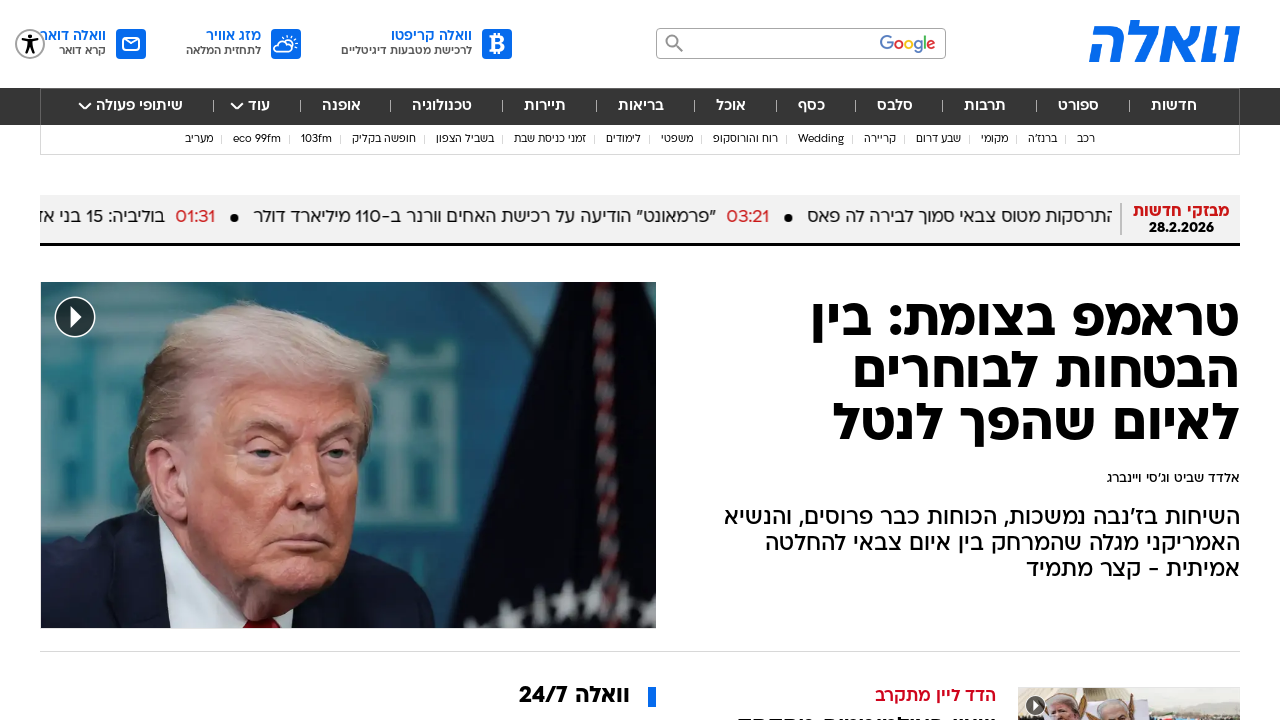